Tests interaction with dynamically added checkboxes, waiting for them to appear and then checking the first one.

Starting URL: https://osstep.github.io/action_check

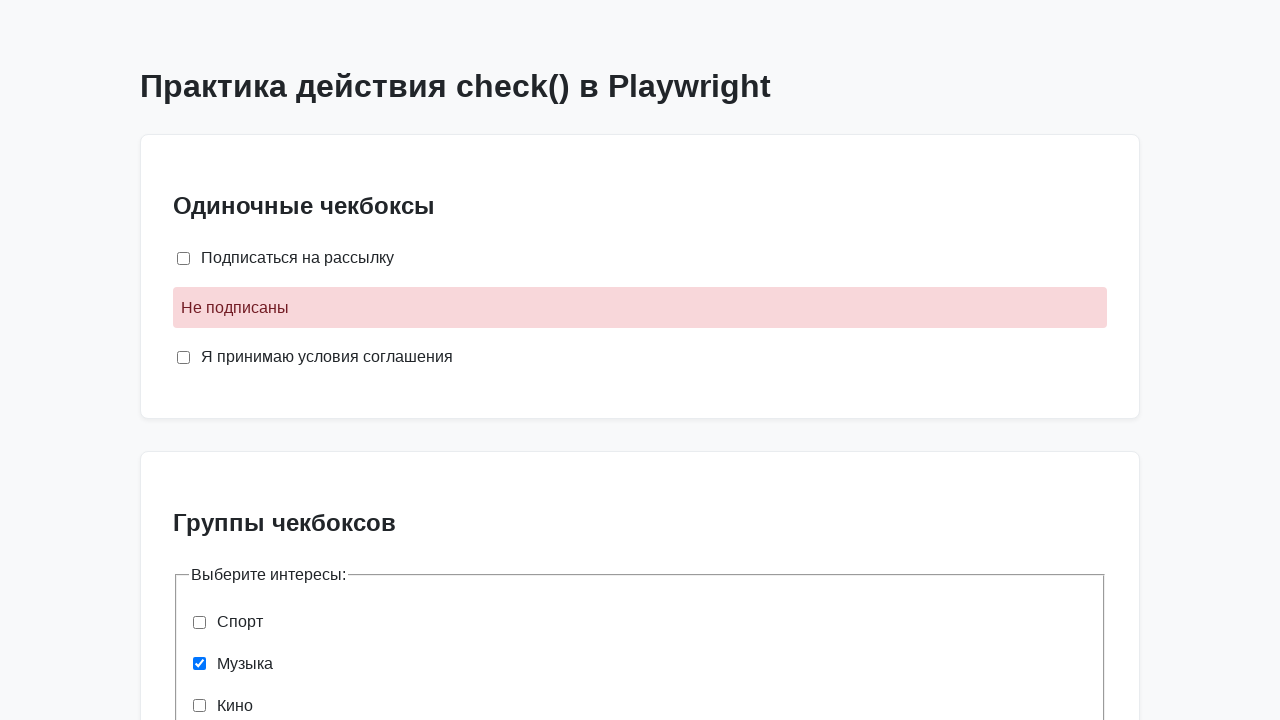

Located first dynamic checkbox 'Динамический чекбокс 1'
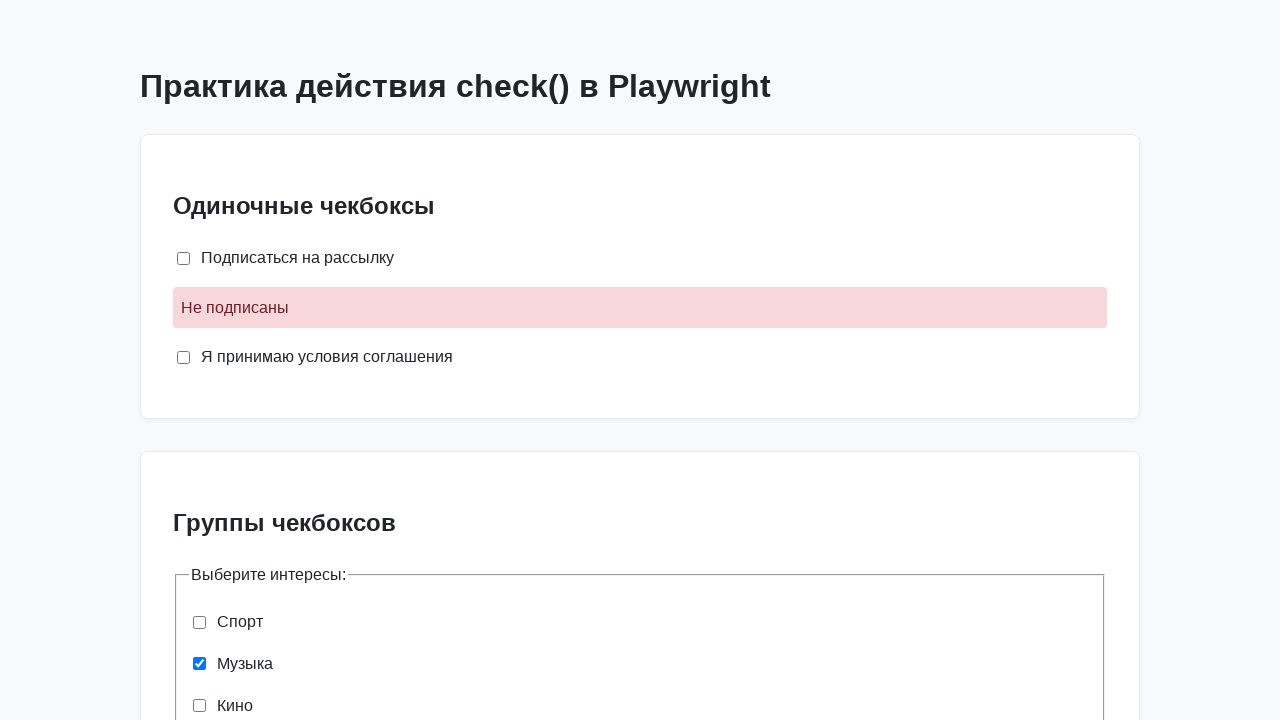

Located second dynamic checkbox 'Динамический чекбокс 2'
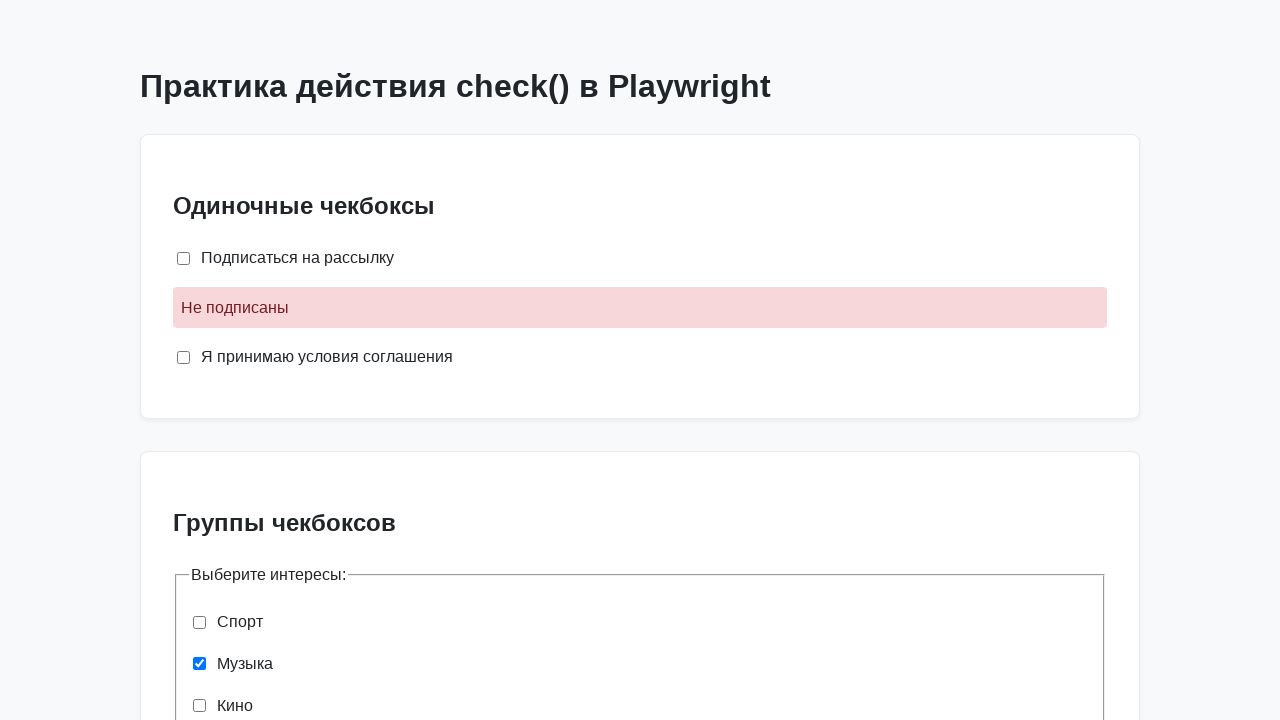

Waited for first dynamic checkbox to appear (timeout: 2000ms)
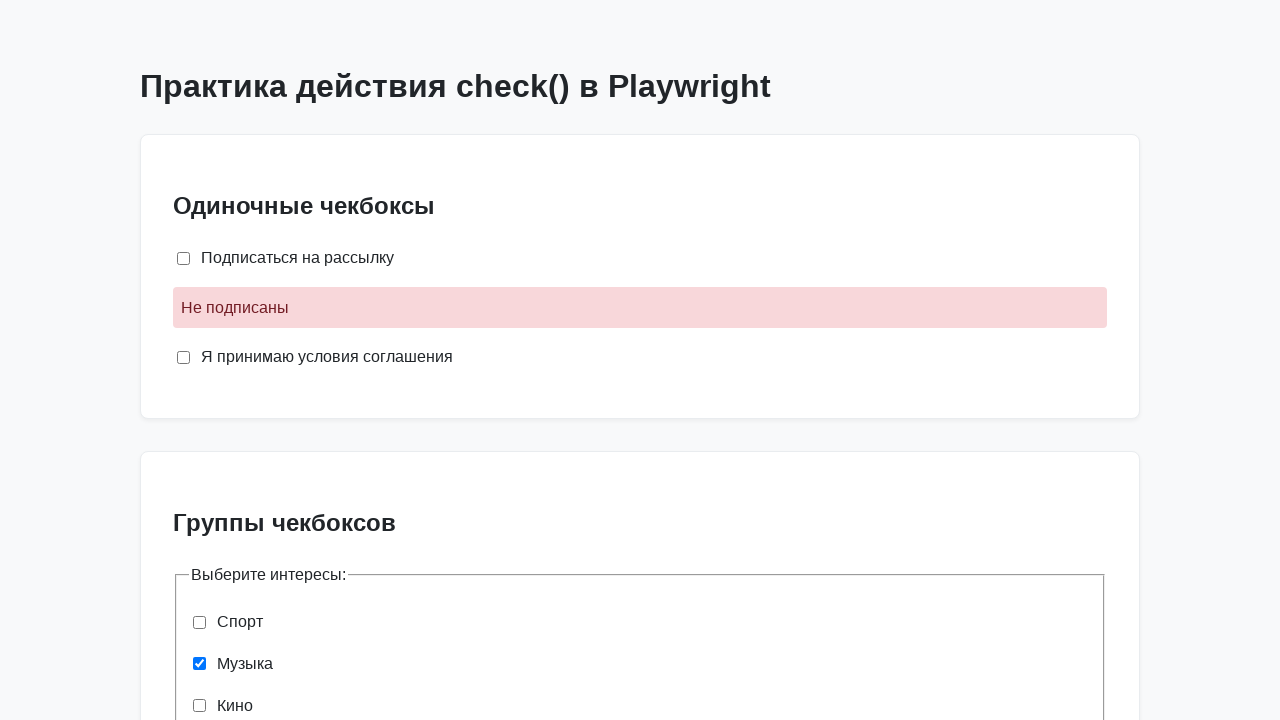

Checked the first dynamic checkbox at (200, 529) on internal:label="\u0414\u0438\u043d\u0430\u043c\u0438\u0447\u0435\u0441\u043a\u04
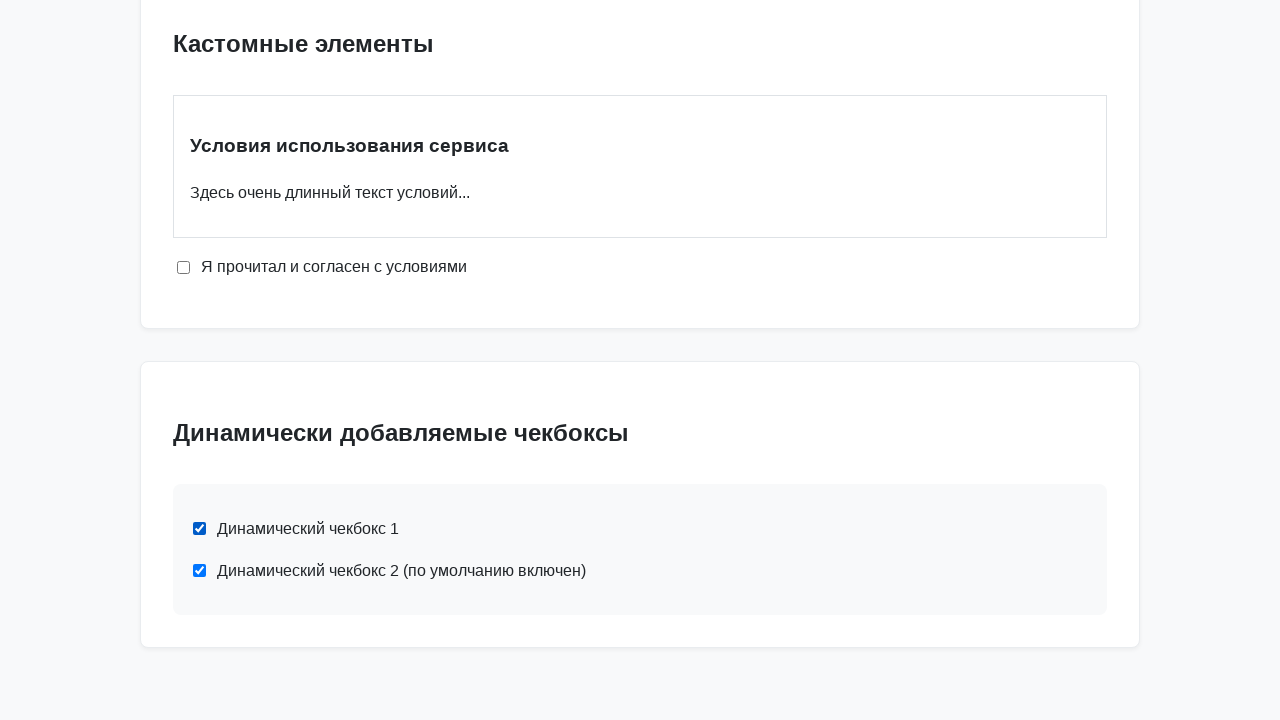

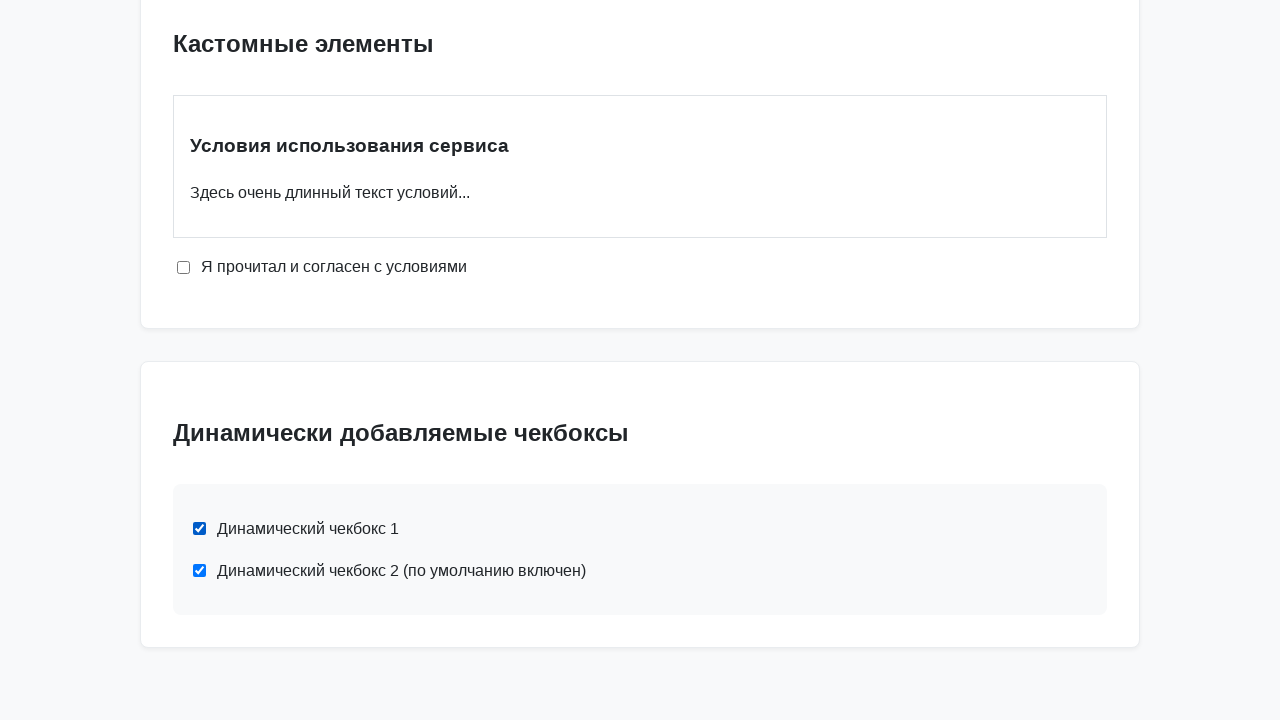